Tests the search functionality on the Nord website by clicking the search button, entering a product code "g1050", submitting the search, and verifying that search results are displayed.

Starting URL: https://www.nord.com/ua/home-ua.jsp

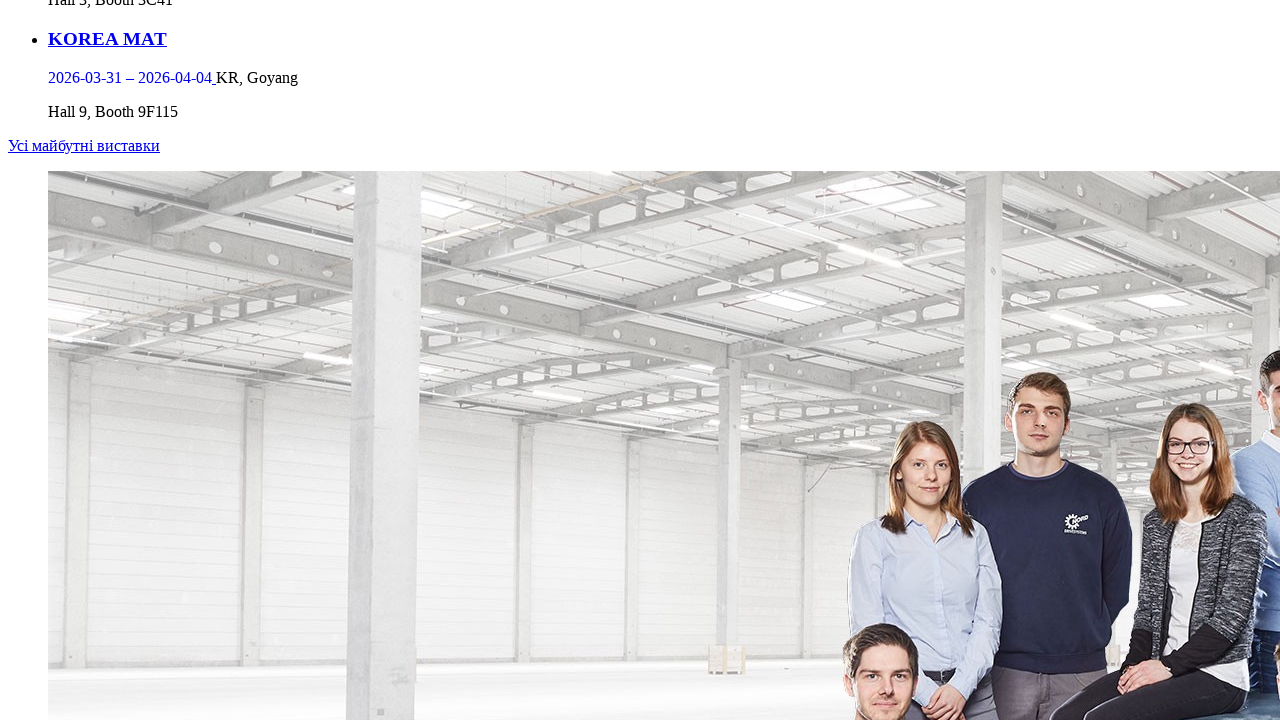

Clicked search button in navbar at (660, 360) on xpath=//*[@id='pl-navbar__main']/ul[1]/li[5]
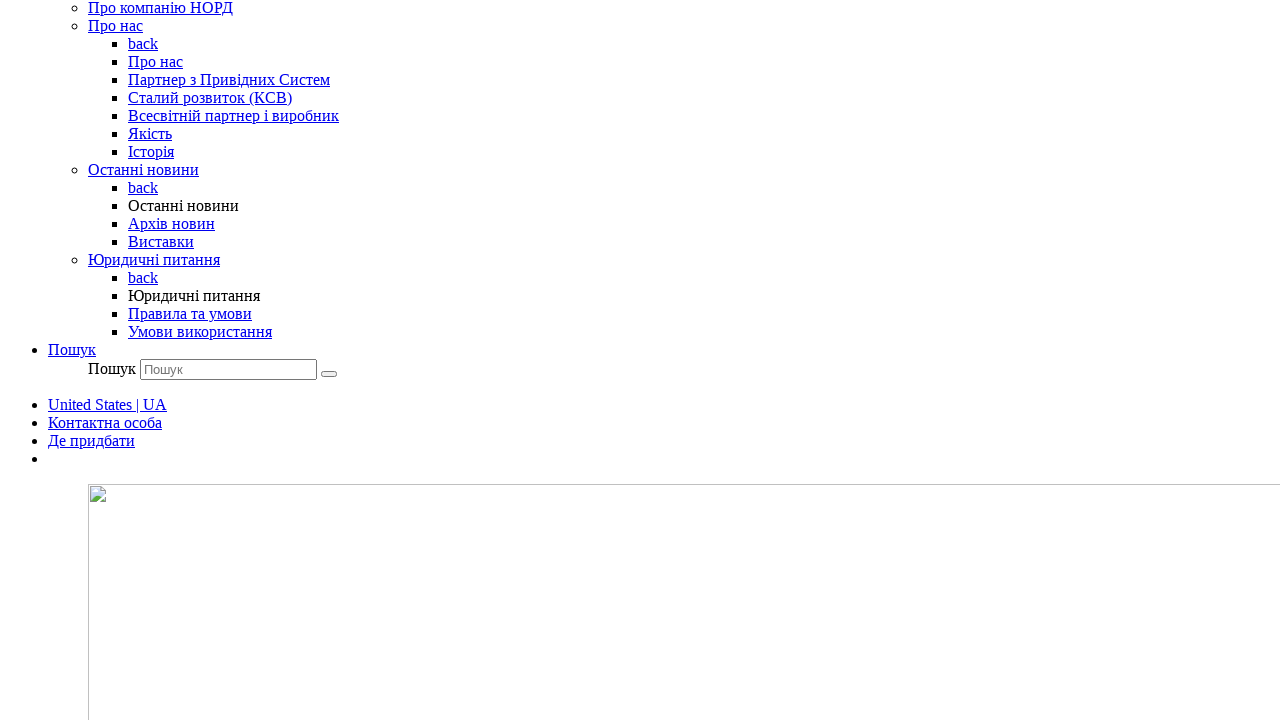

Search input field became visible
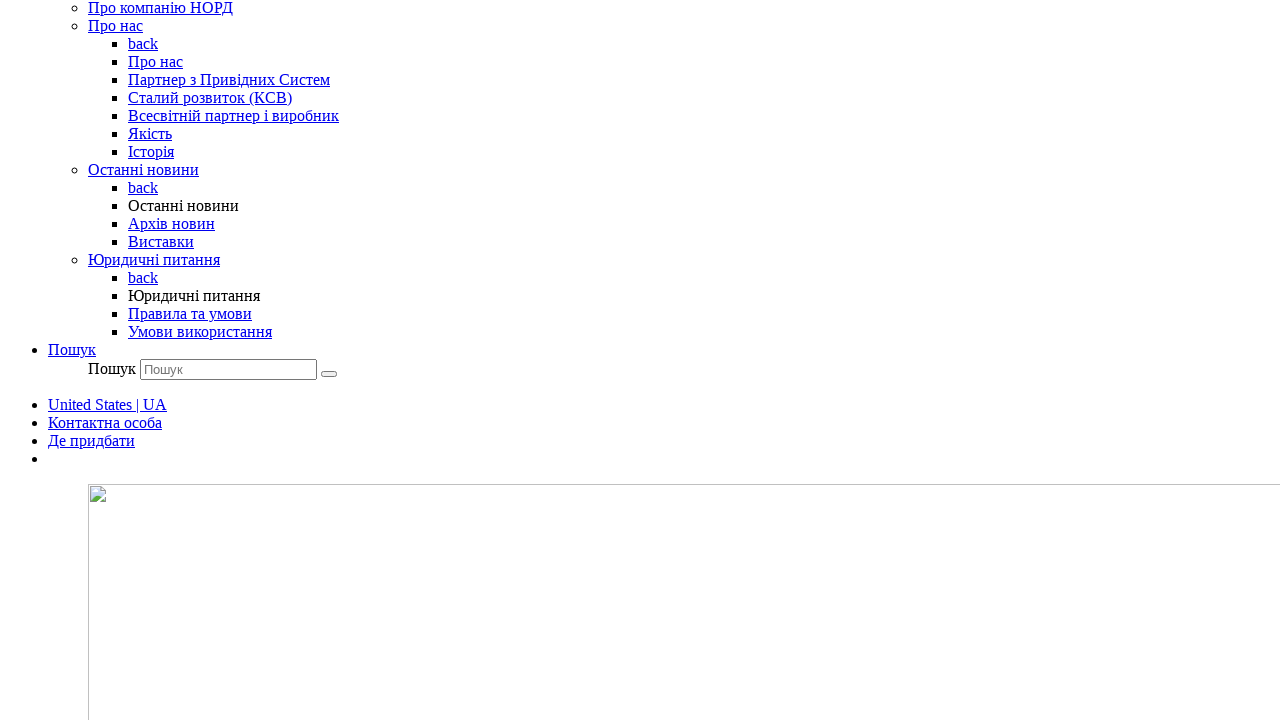

Filled search field with product code 'g1050' on input[name='q']
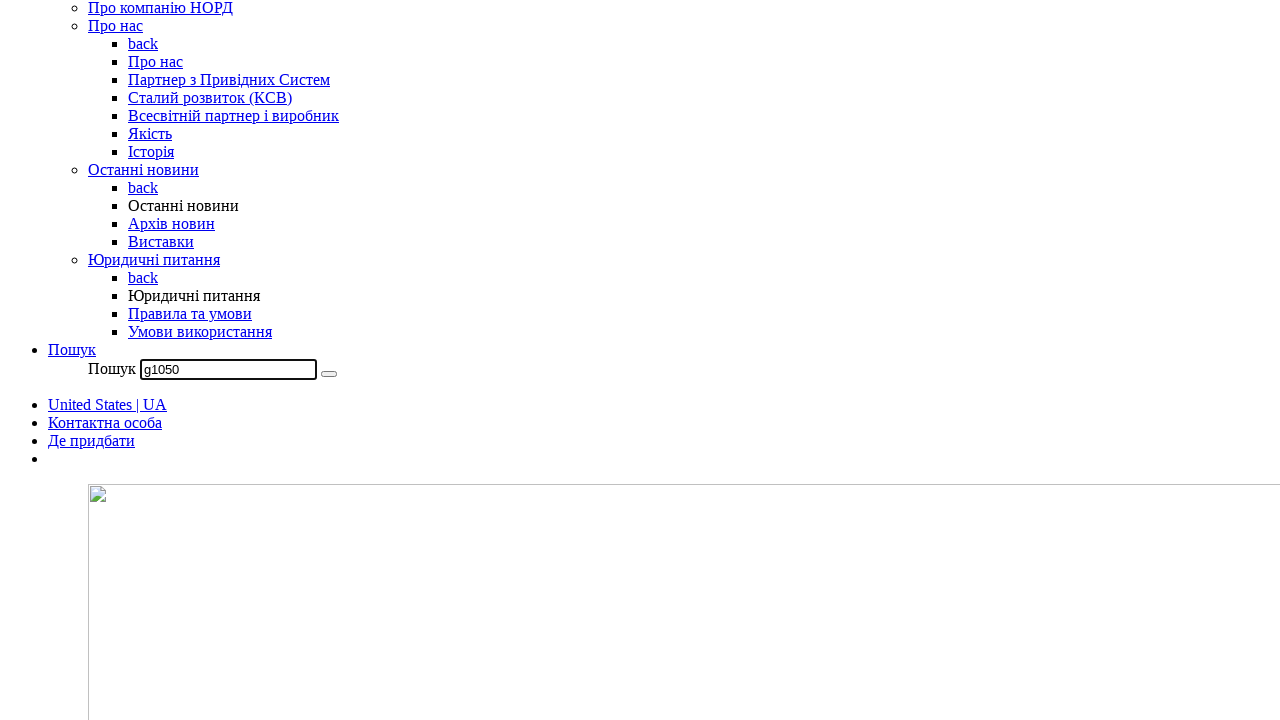

Clicked search submit button at (329, 374) on xpath=//*[@id='pl-navbar__main']/ul[1]/li[5]/ul/form/button
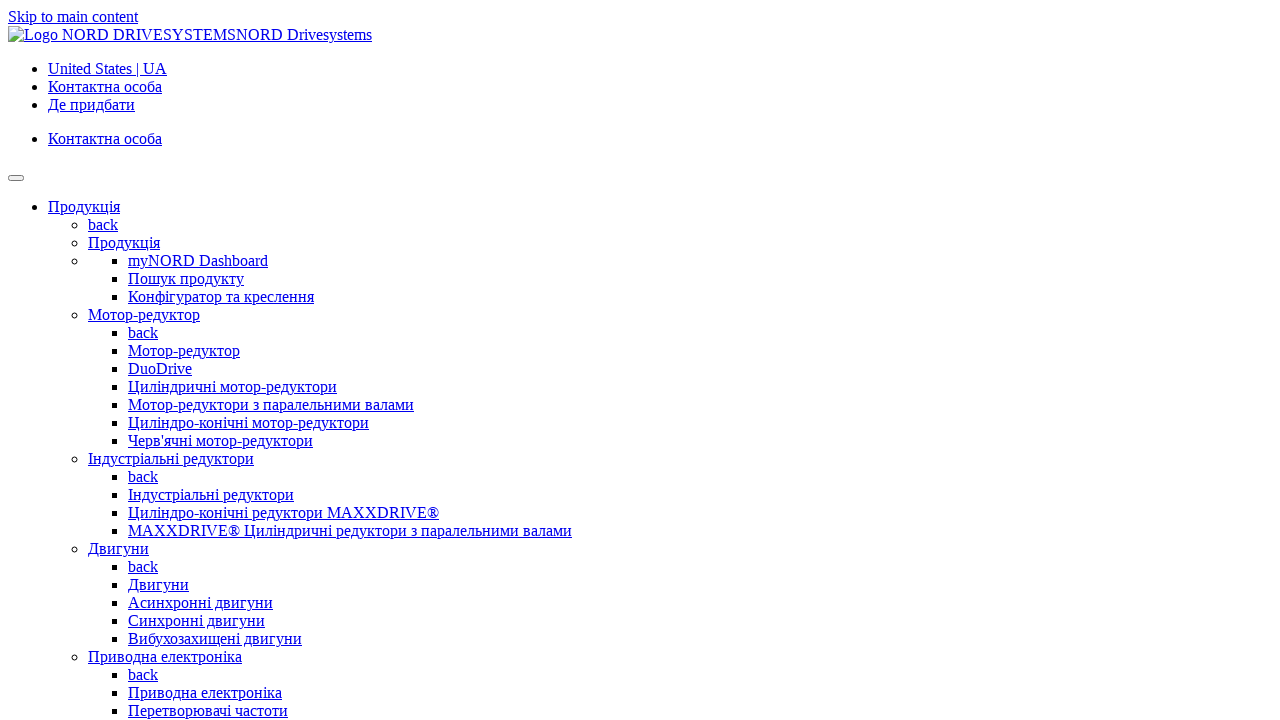

Search results page loaded
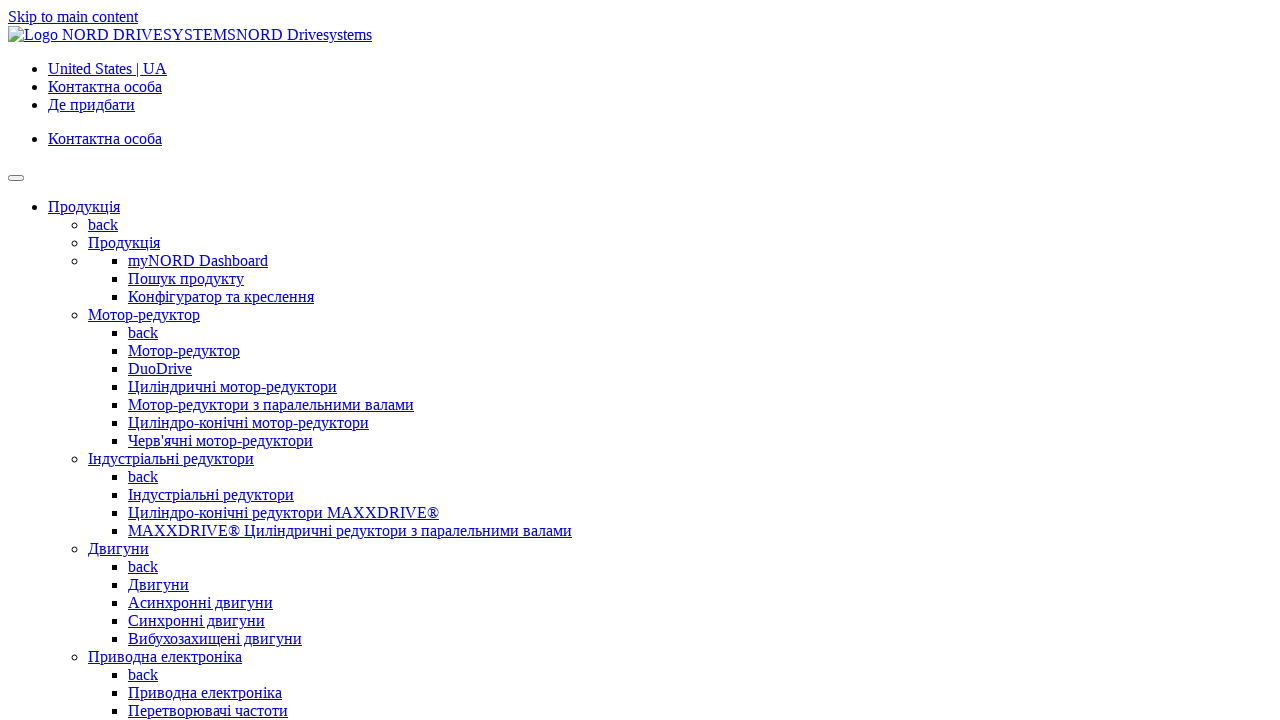

Retrieved search results heading: 'Search results'
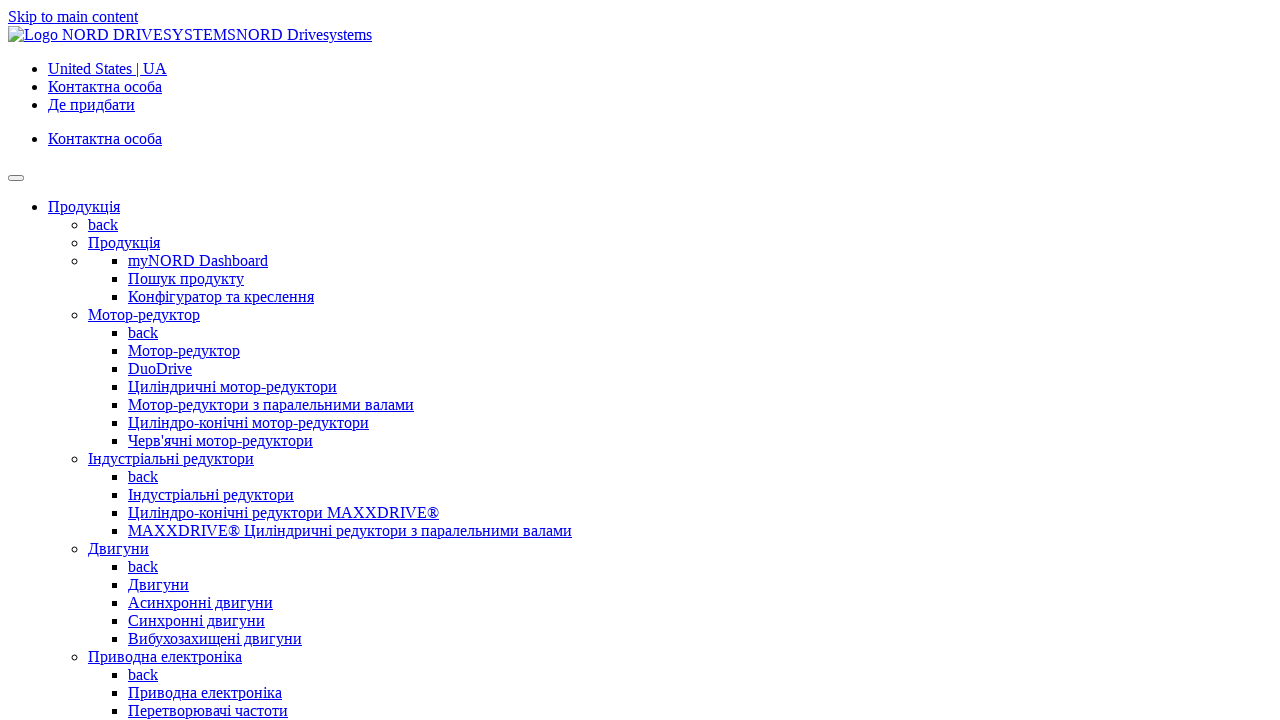

Verified search results heading matches expected value
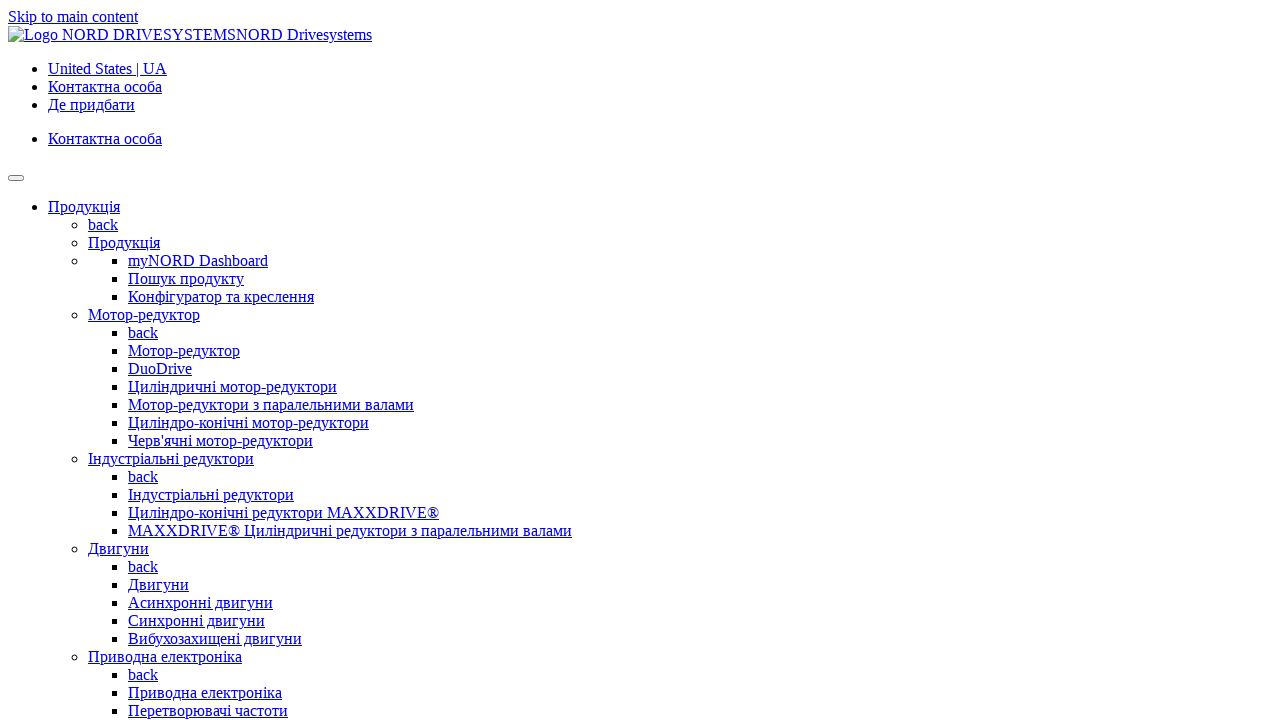

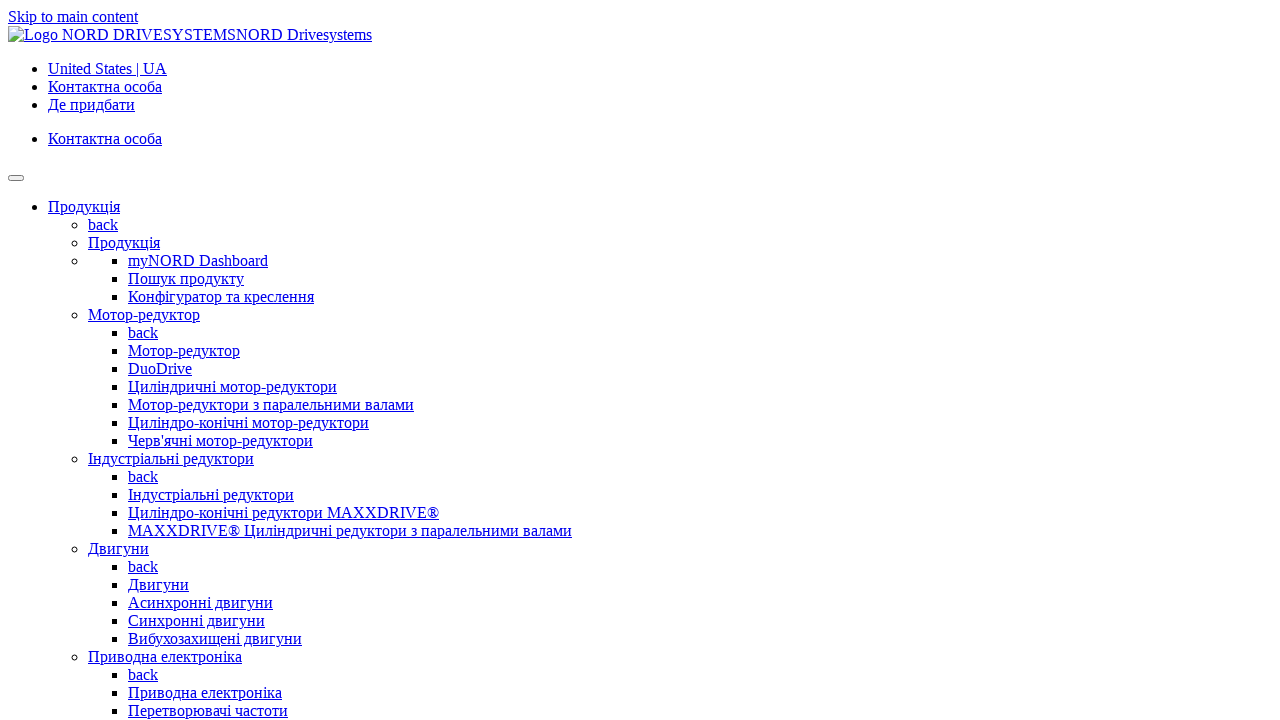